Navigates to the OrangeHRM demo site and verifies that the page title contains "Orange"

Starting URL: https://opensource-demo.orangehrmlive.com/

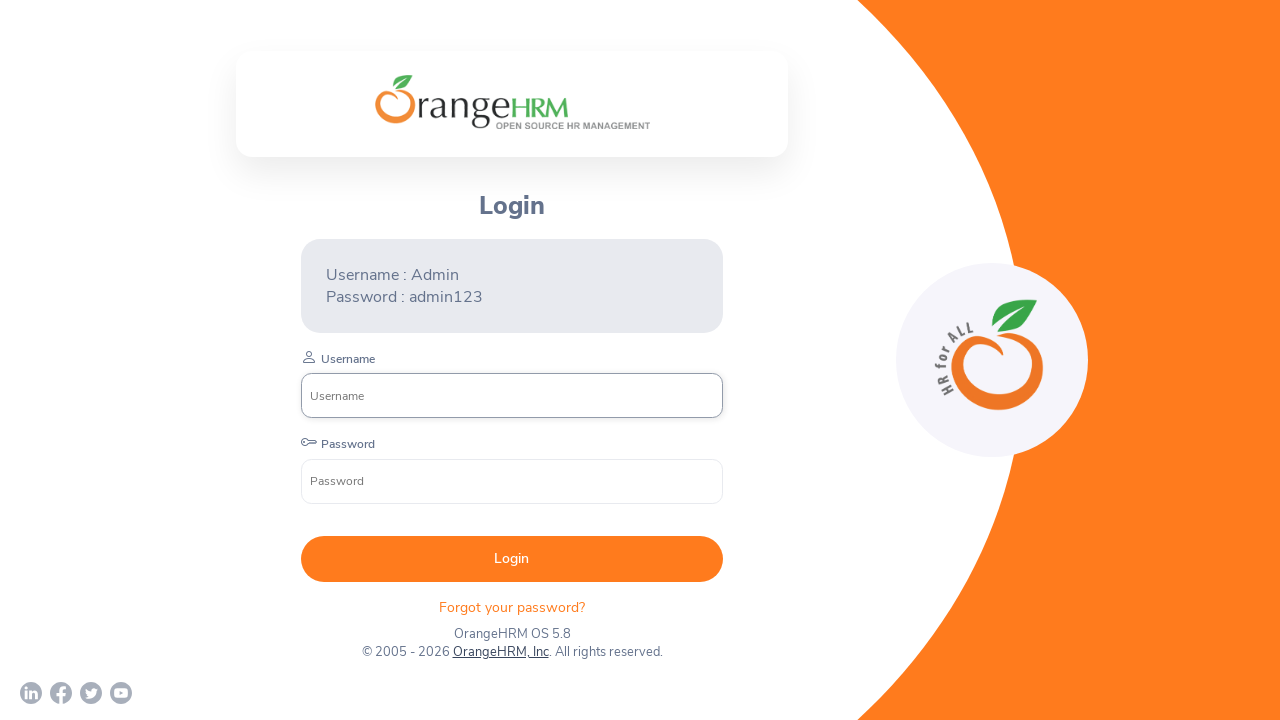

Navigated to OrangeHRM demo site
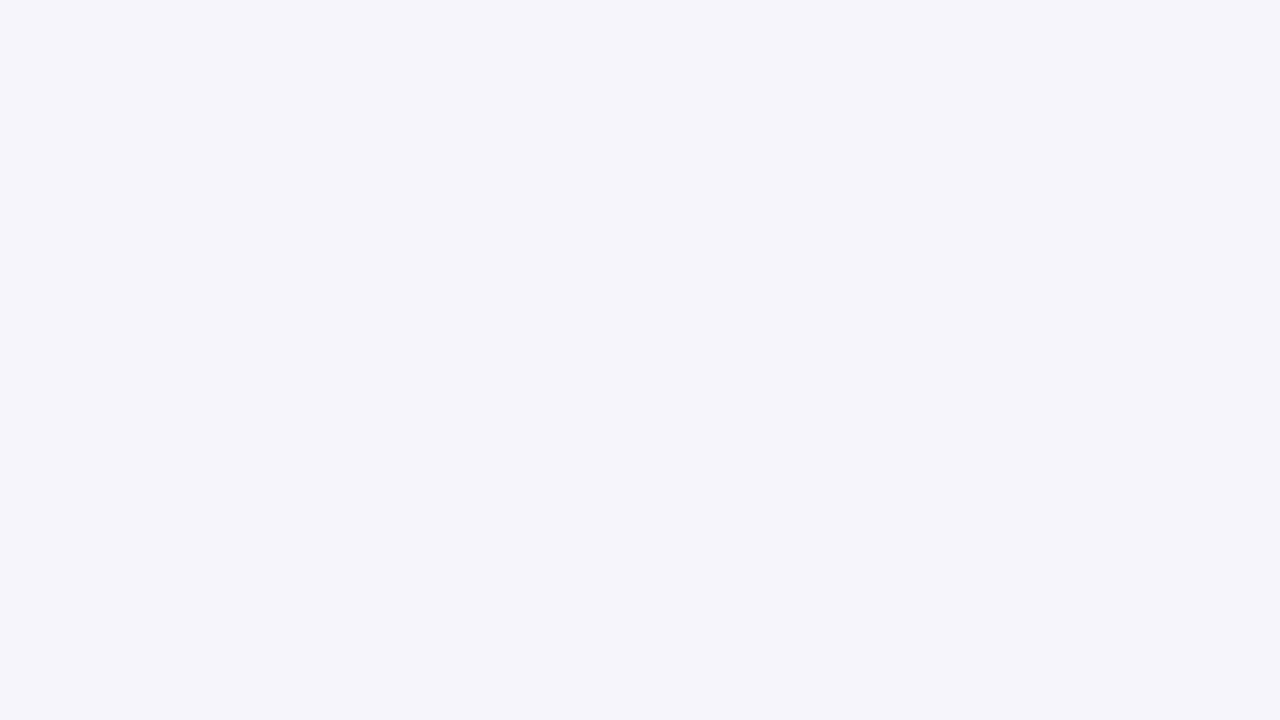

Page loaded and DOM content ready
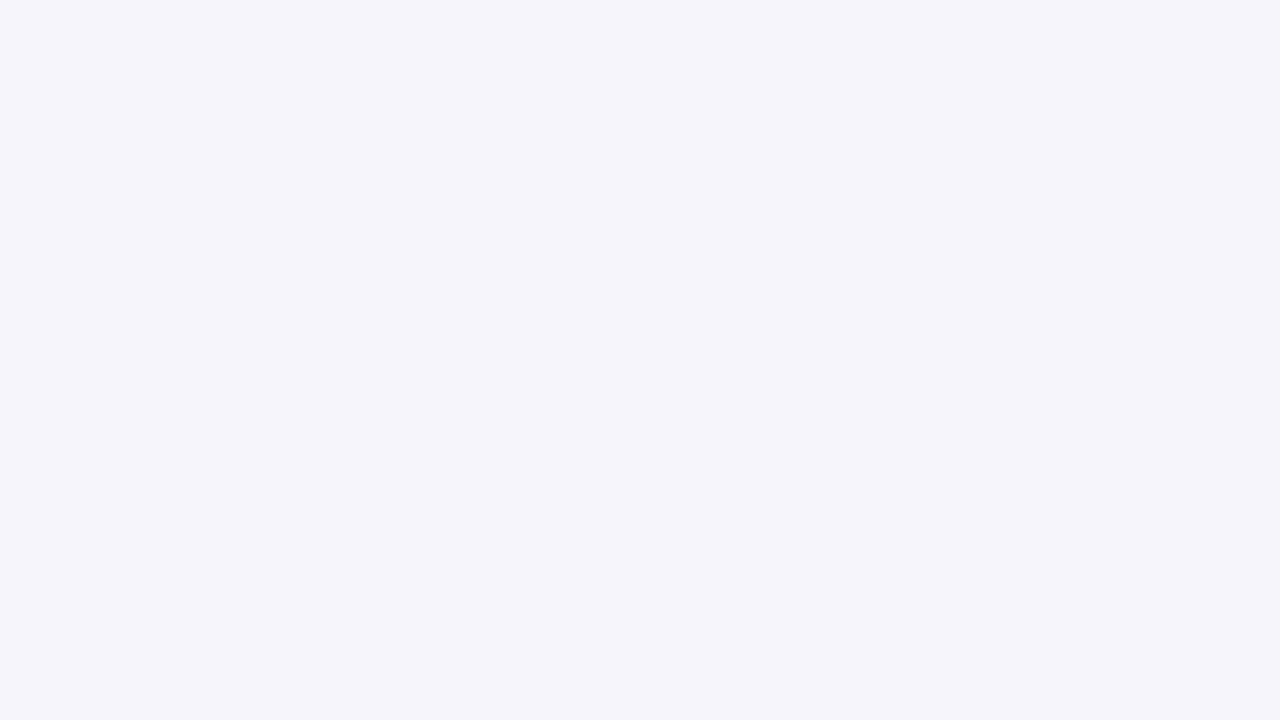

Verified page title contains 'Orange' - actual title: 'OrangeHRM'
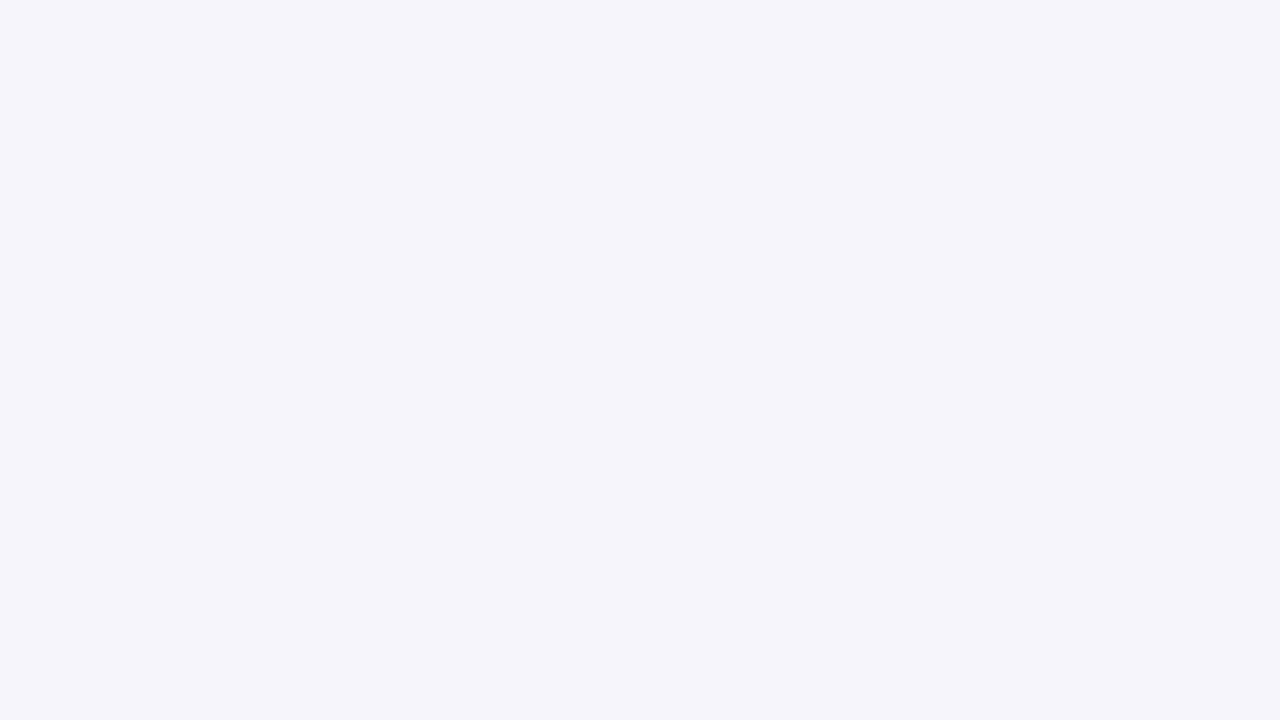

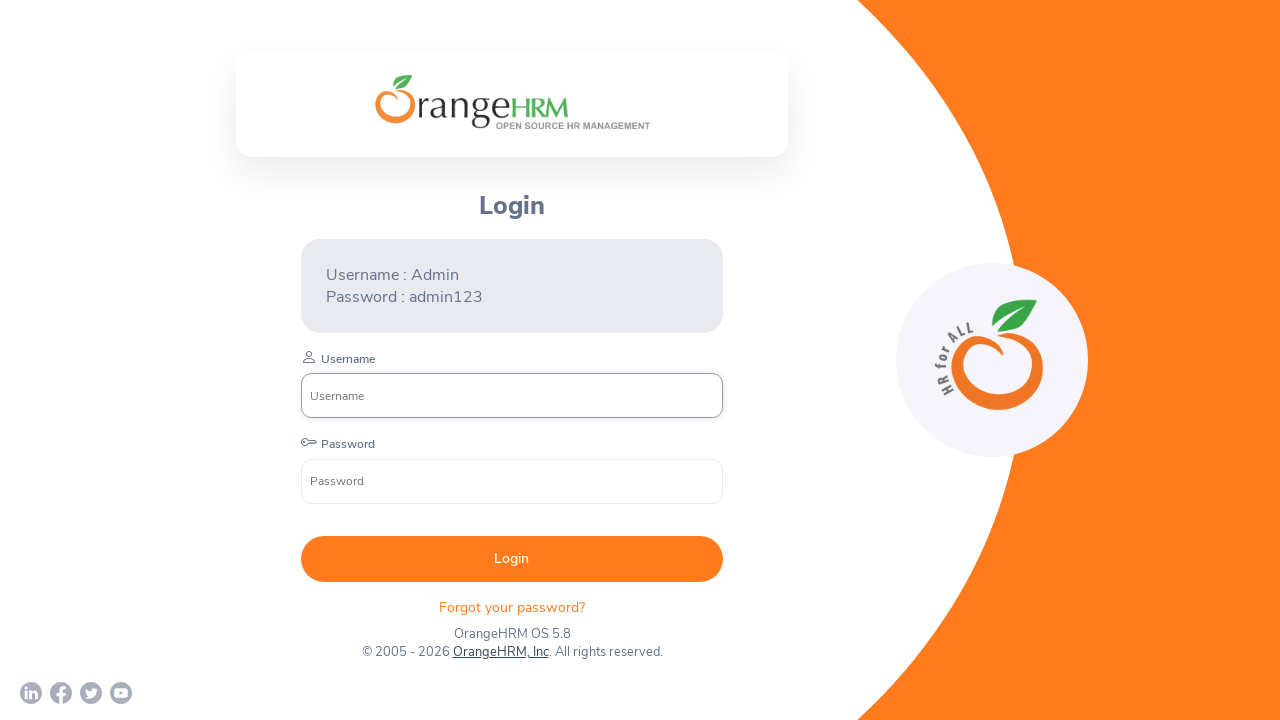